Tests form interactions on a practice page by filling a text input field, selecting a radio button, and clicking a checkbox

Starting URL: https://awesomeqa.com/practice.html

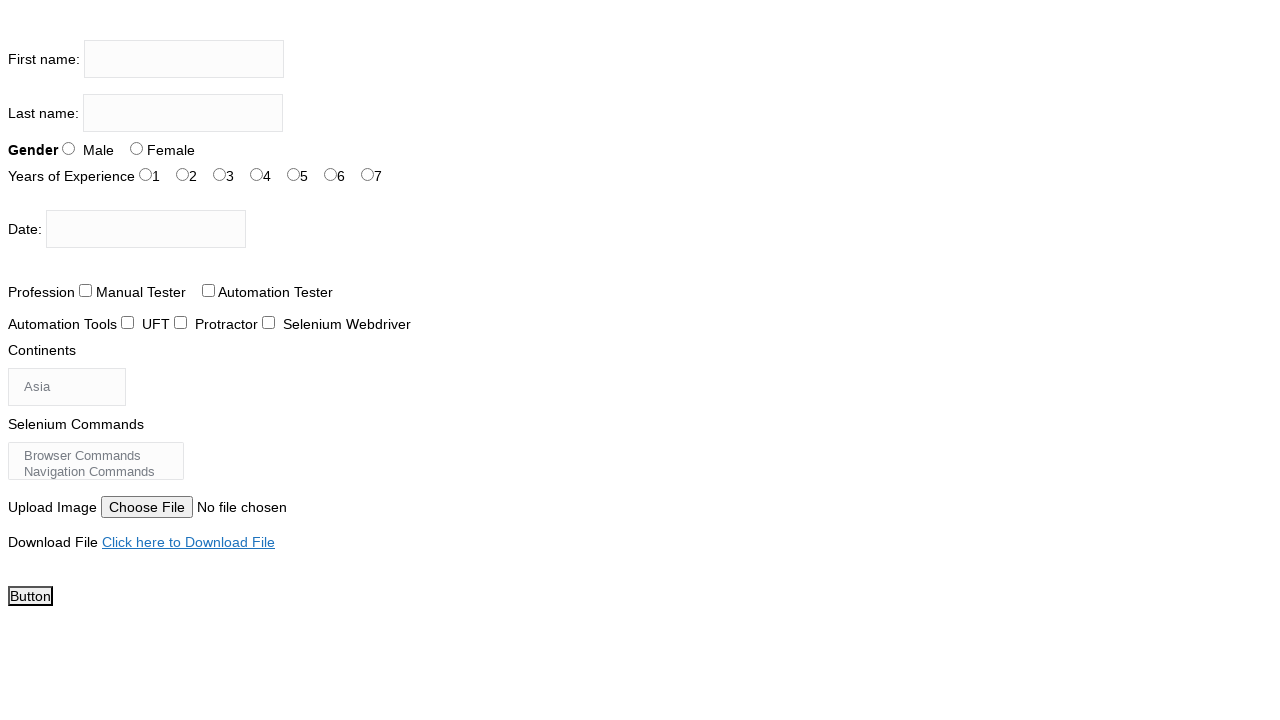

Filled firstname input field with 'The testing academy' on input[name='firstname']
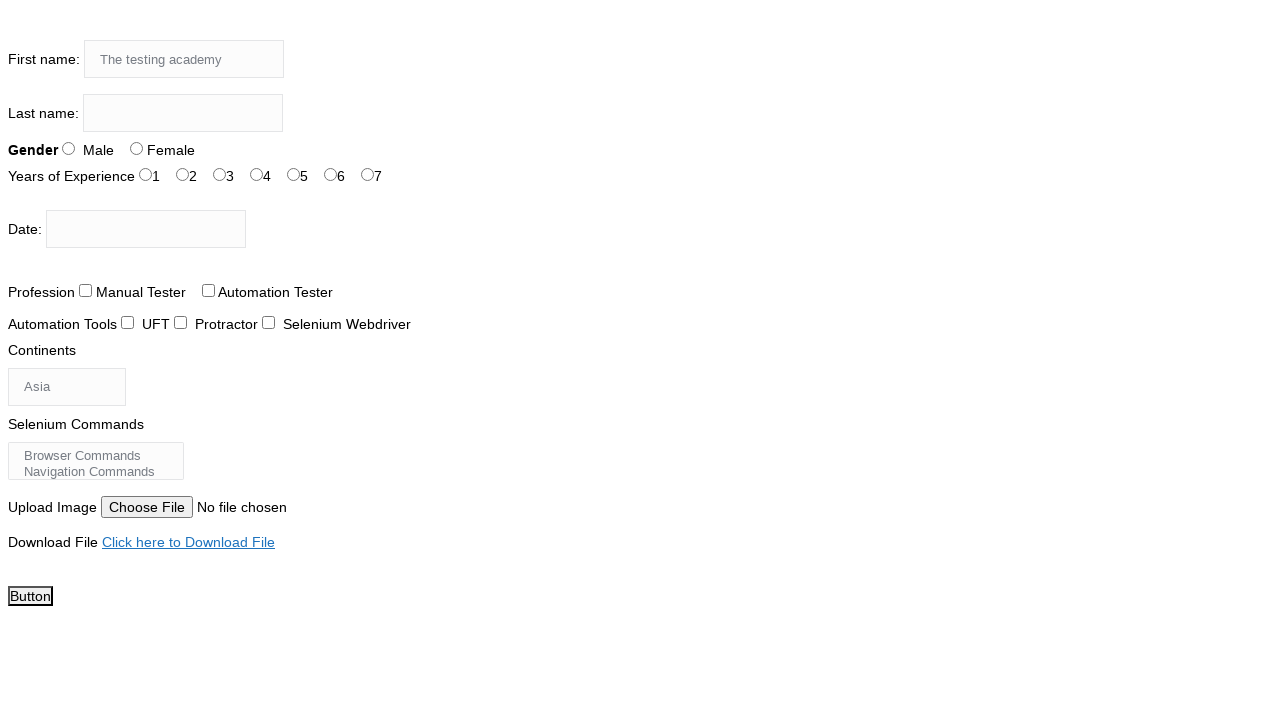

Selected radio button for sex option at (136, 148) on #sex-1
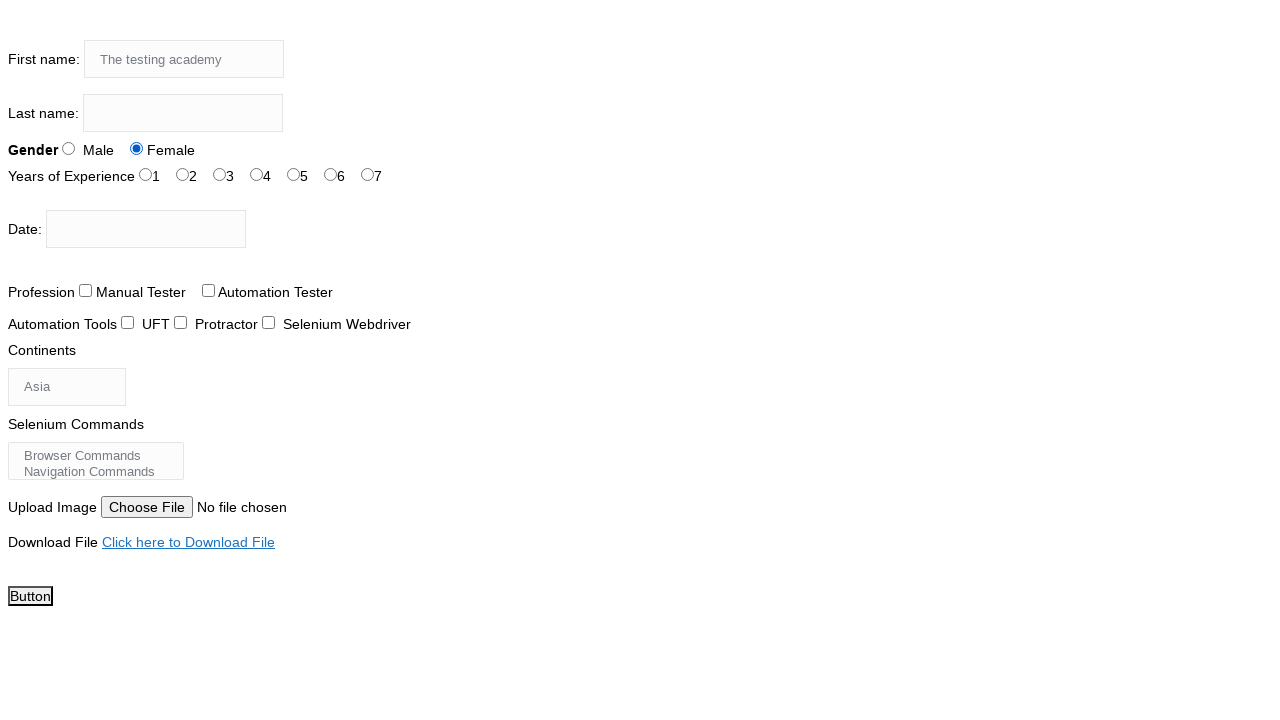

Clicked checkbox for tool option at (180, 322) on #tool-1
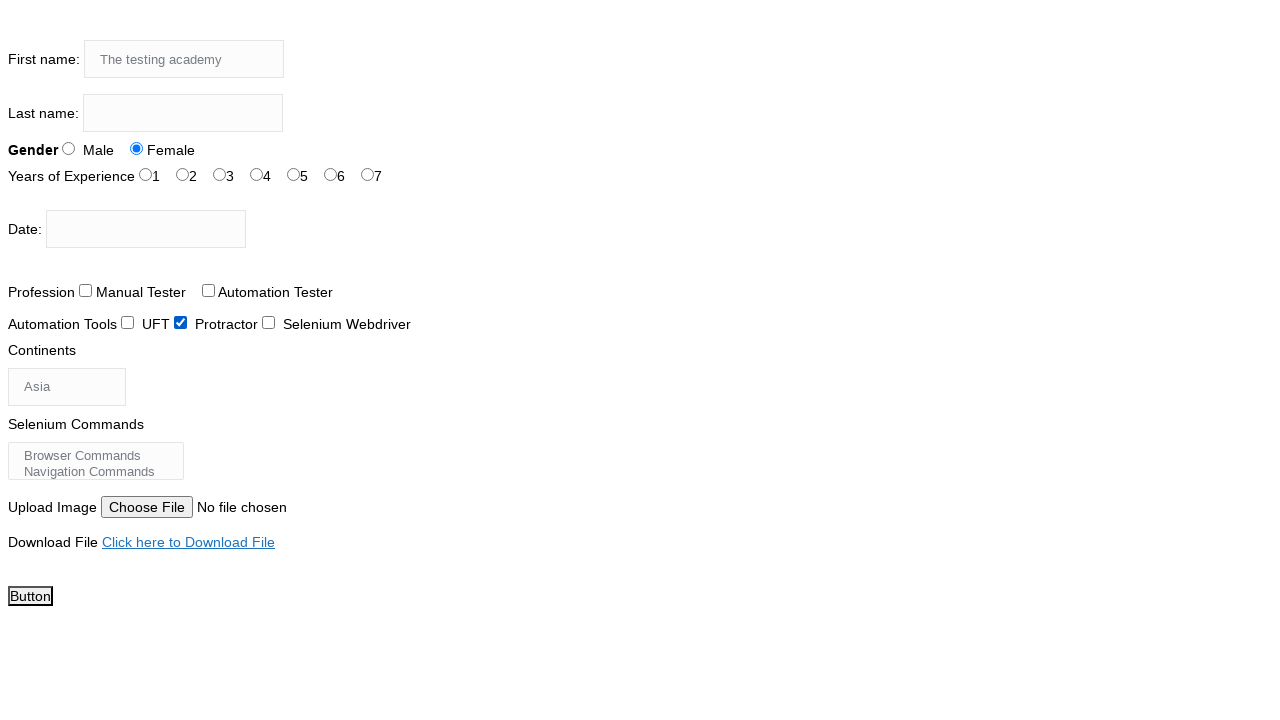

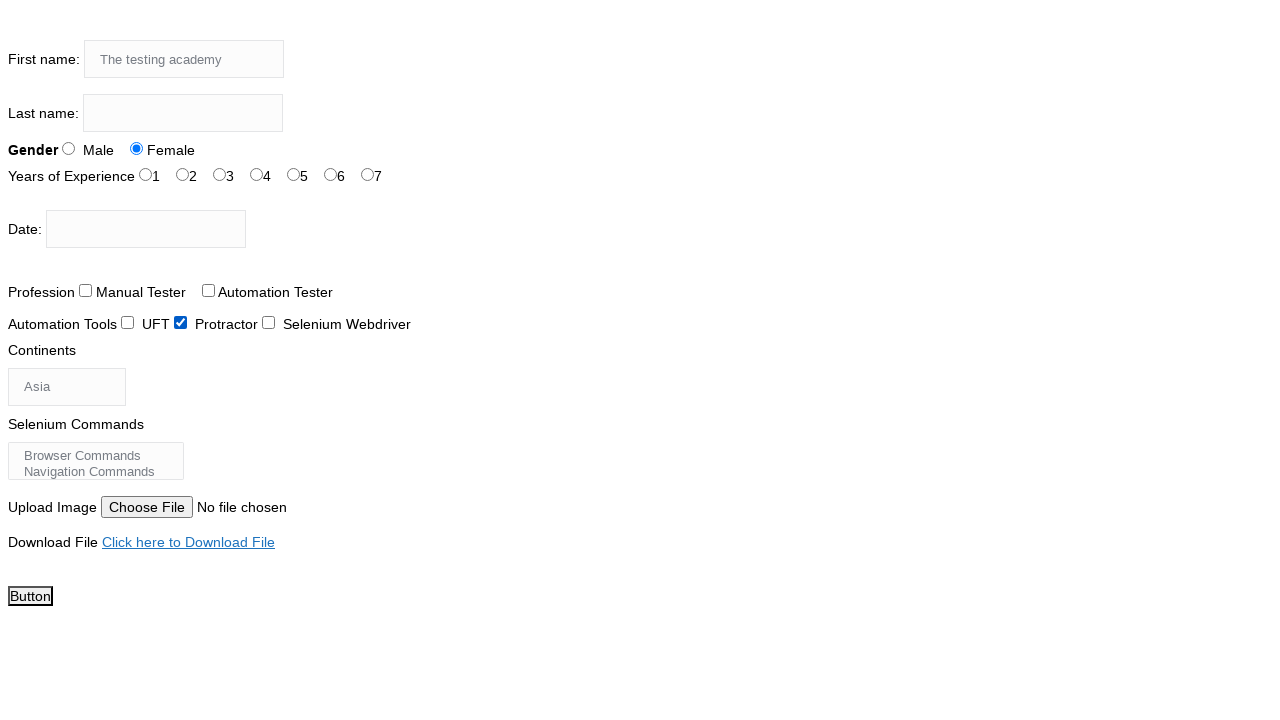